Opens the Best Buy website and maximizes the browser window to verify the site loads successfully.

Starting URL: https://bestbuy.com

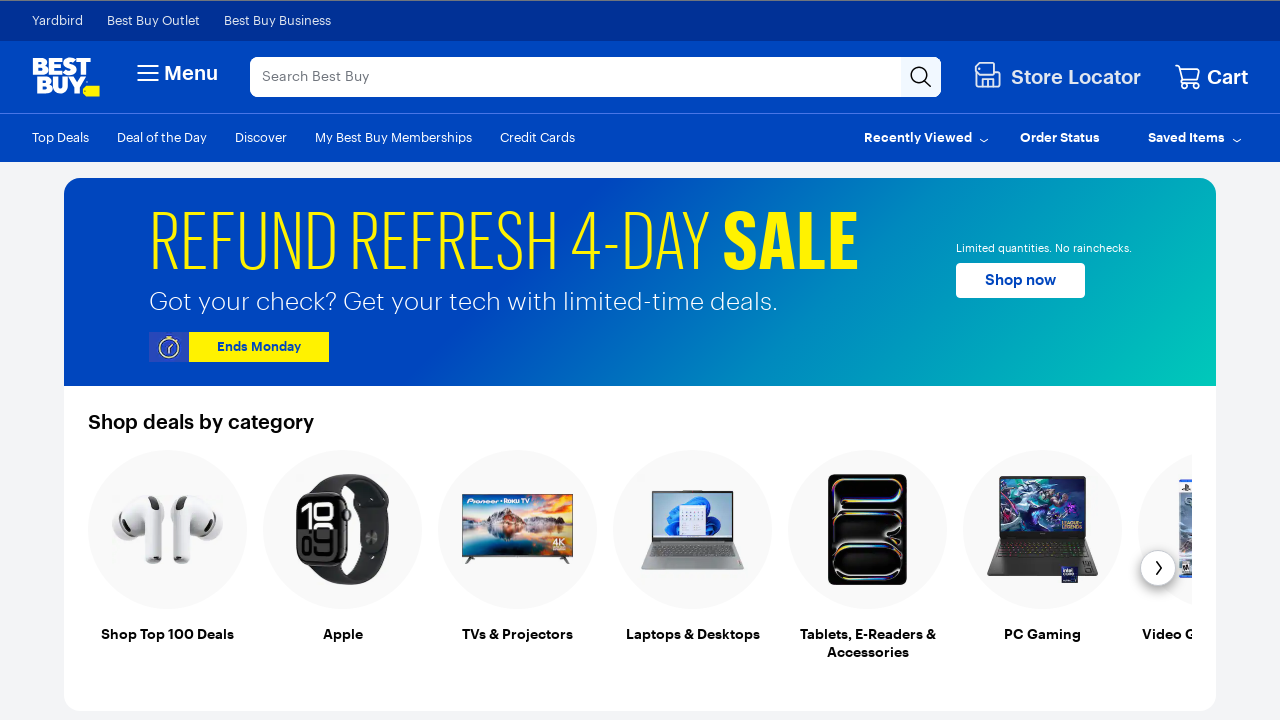

Navigated to Best Buy website at https://bestbuy.com
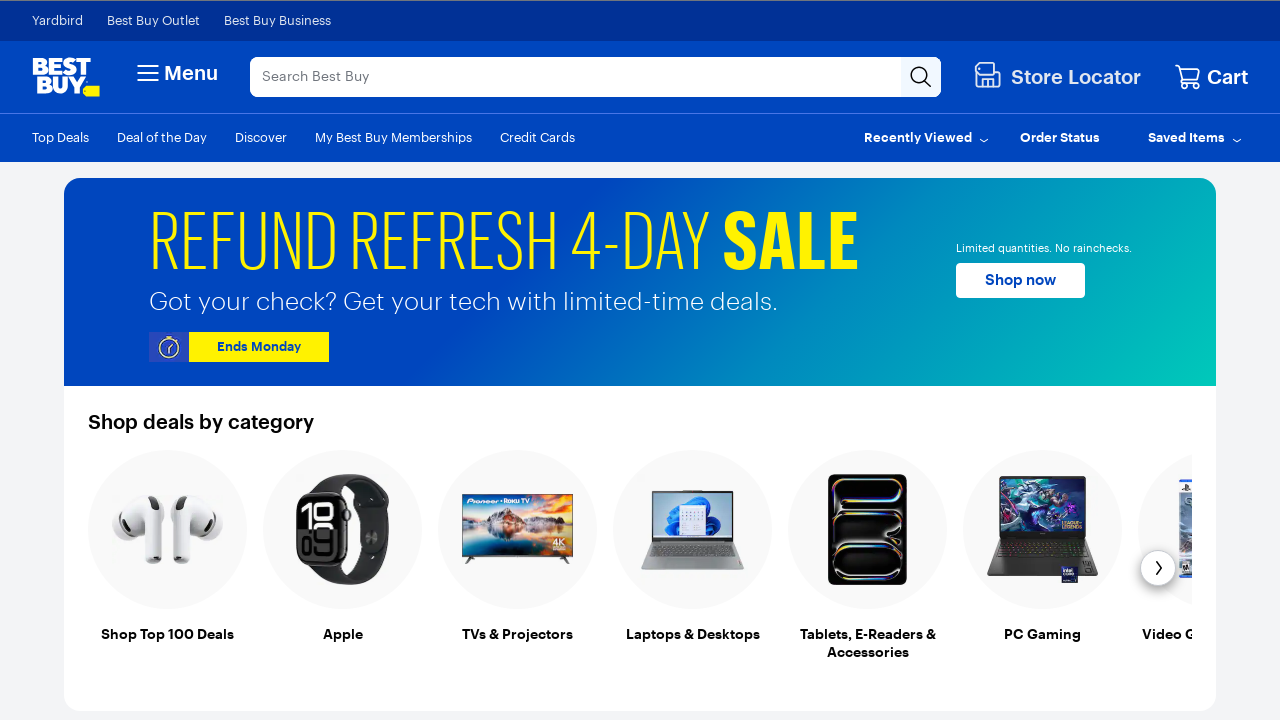

Set viewport size to 1920x1080 to maximize browser window
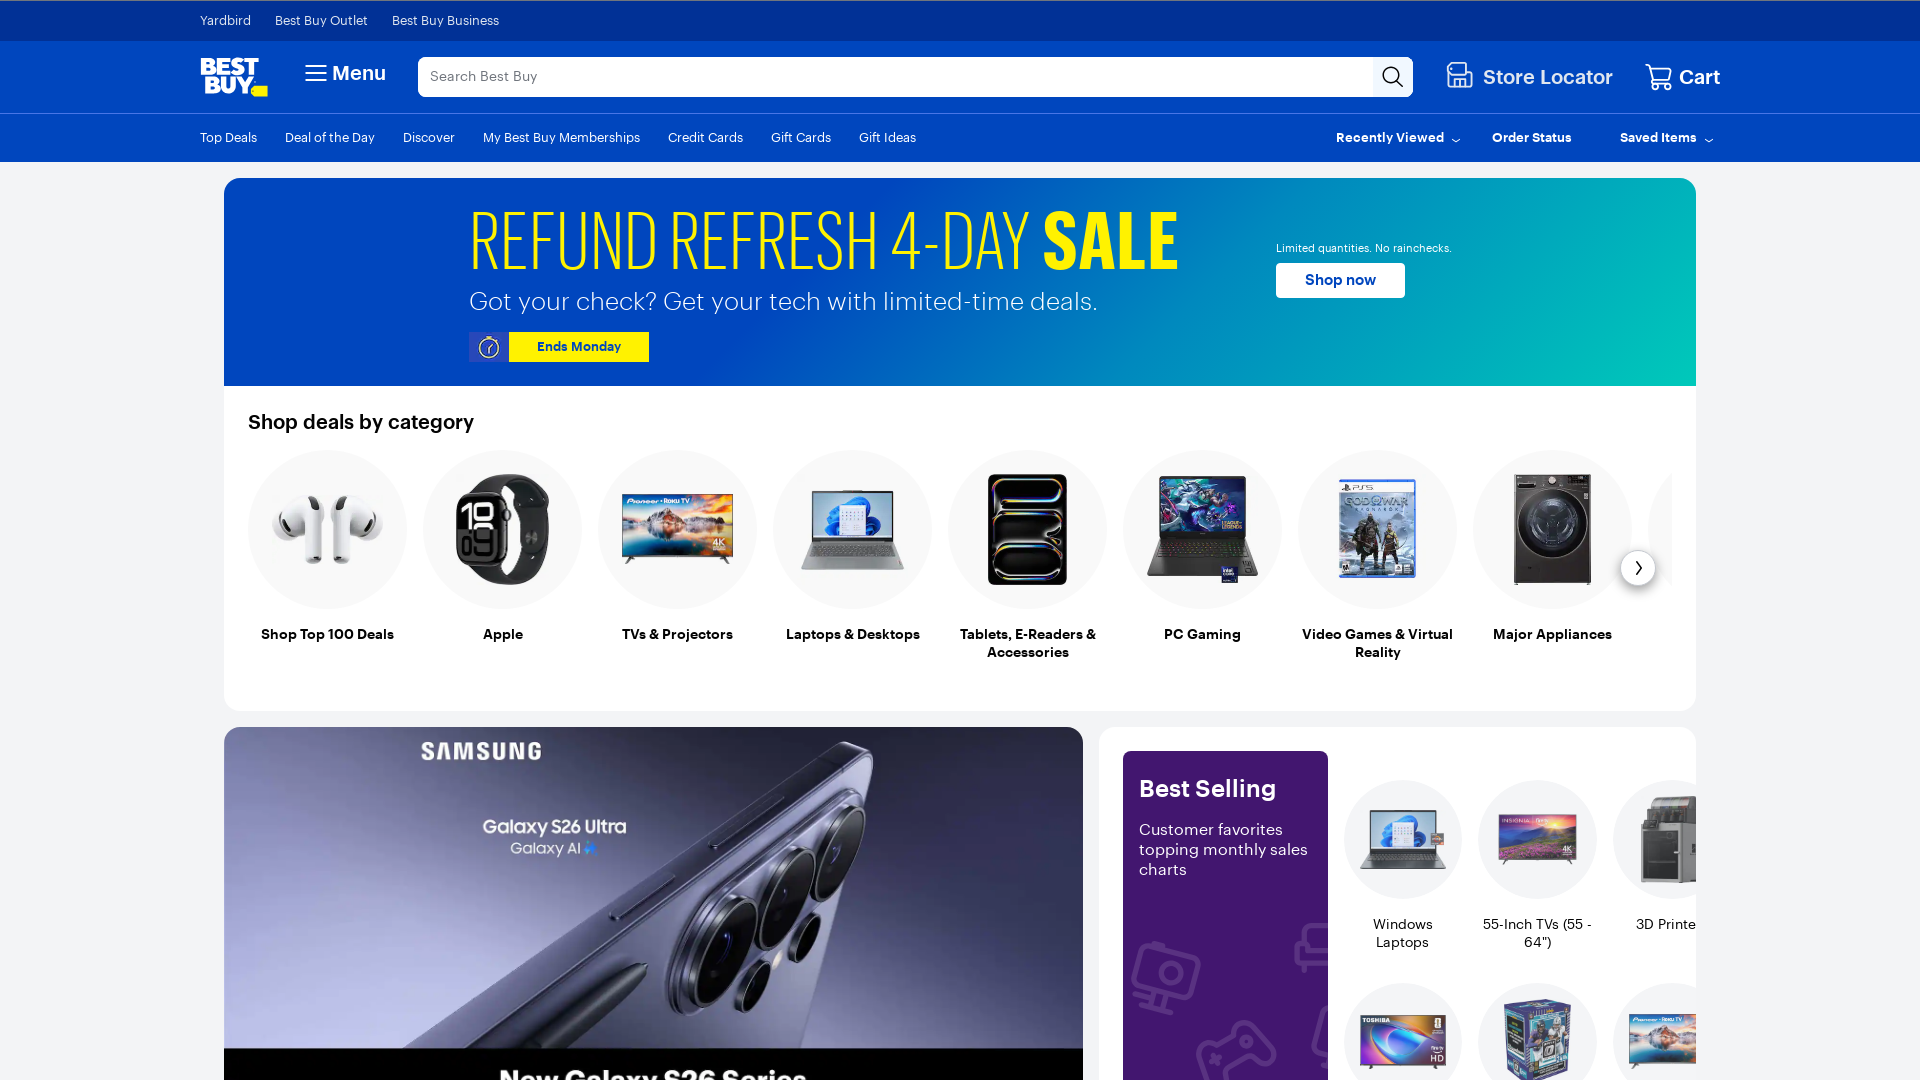

Waited for DOM content to load
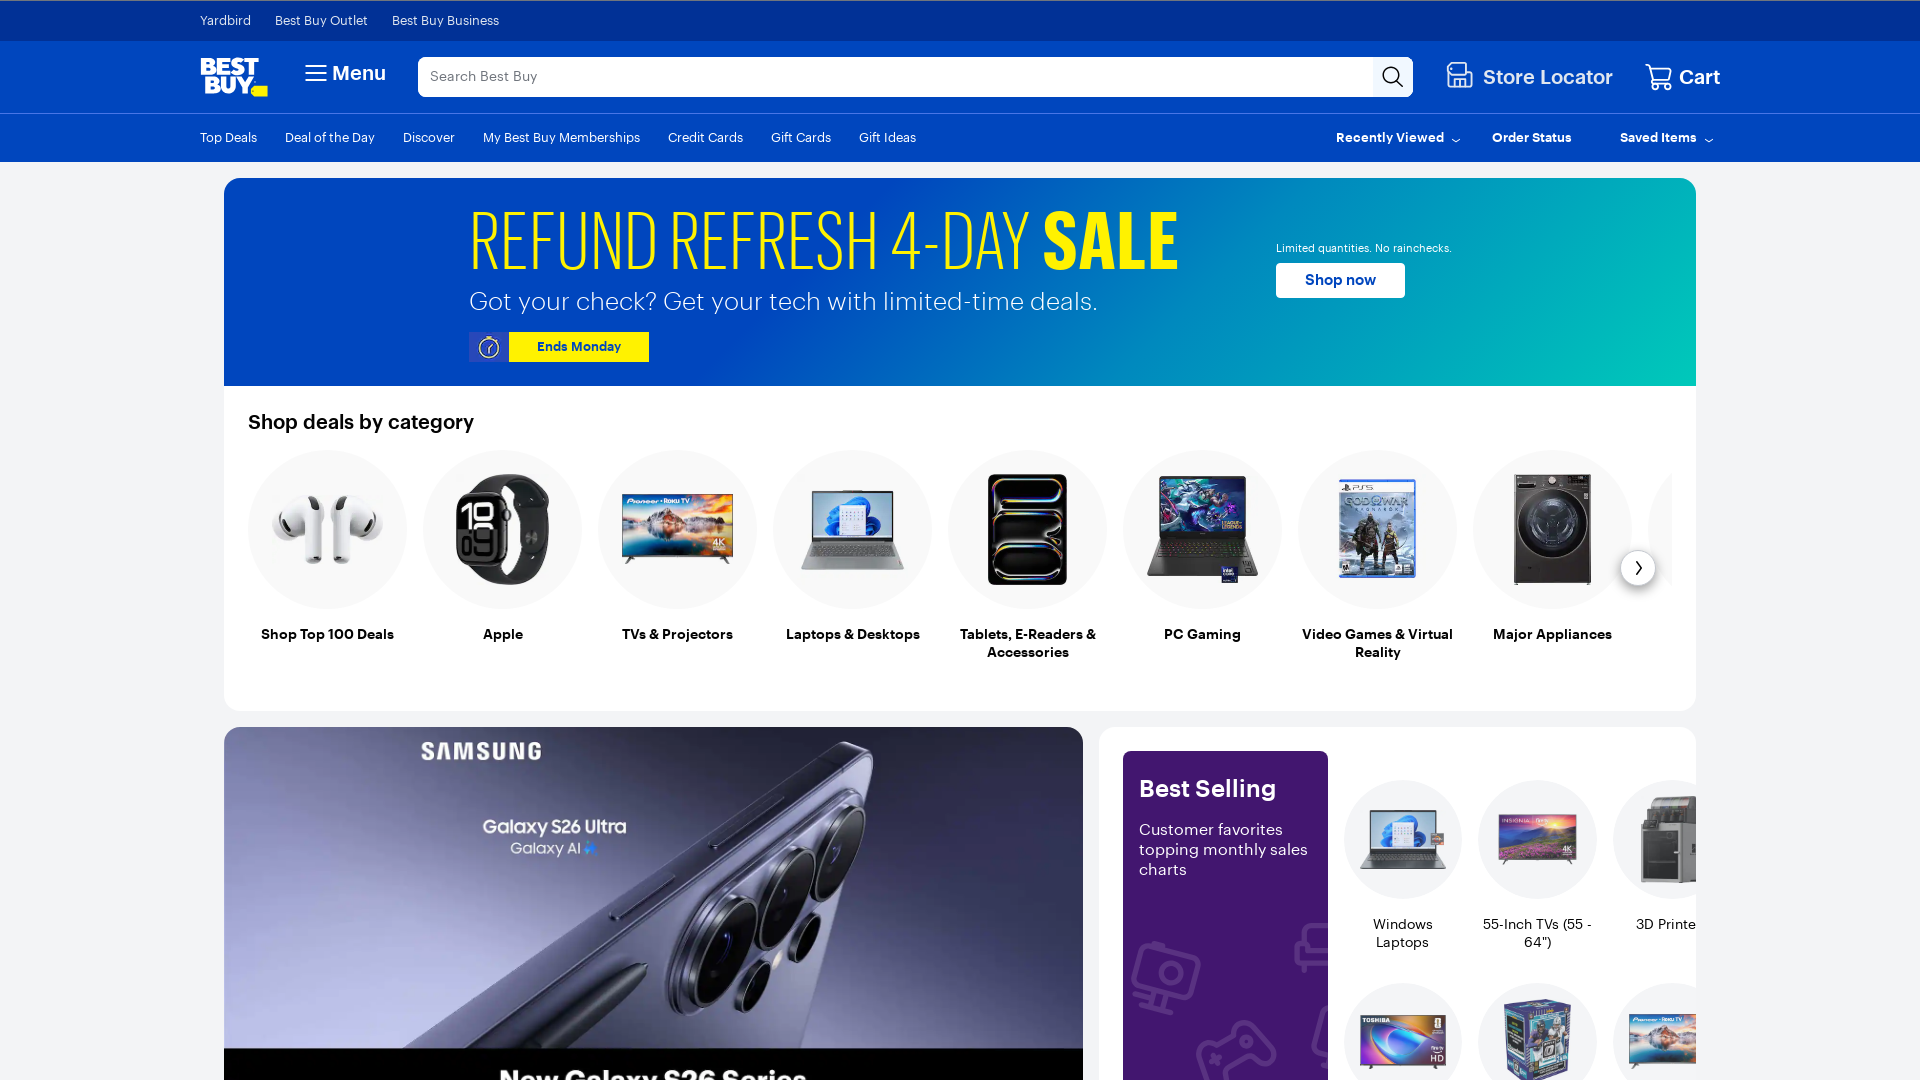

Verified page loaded by confirming body element is present
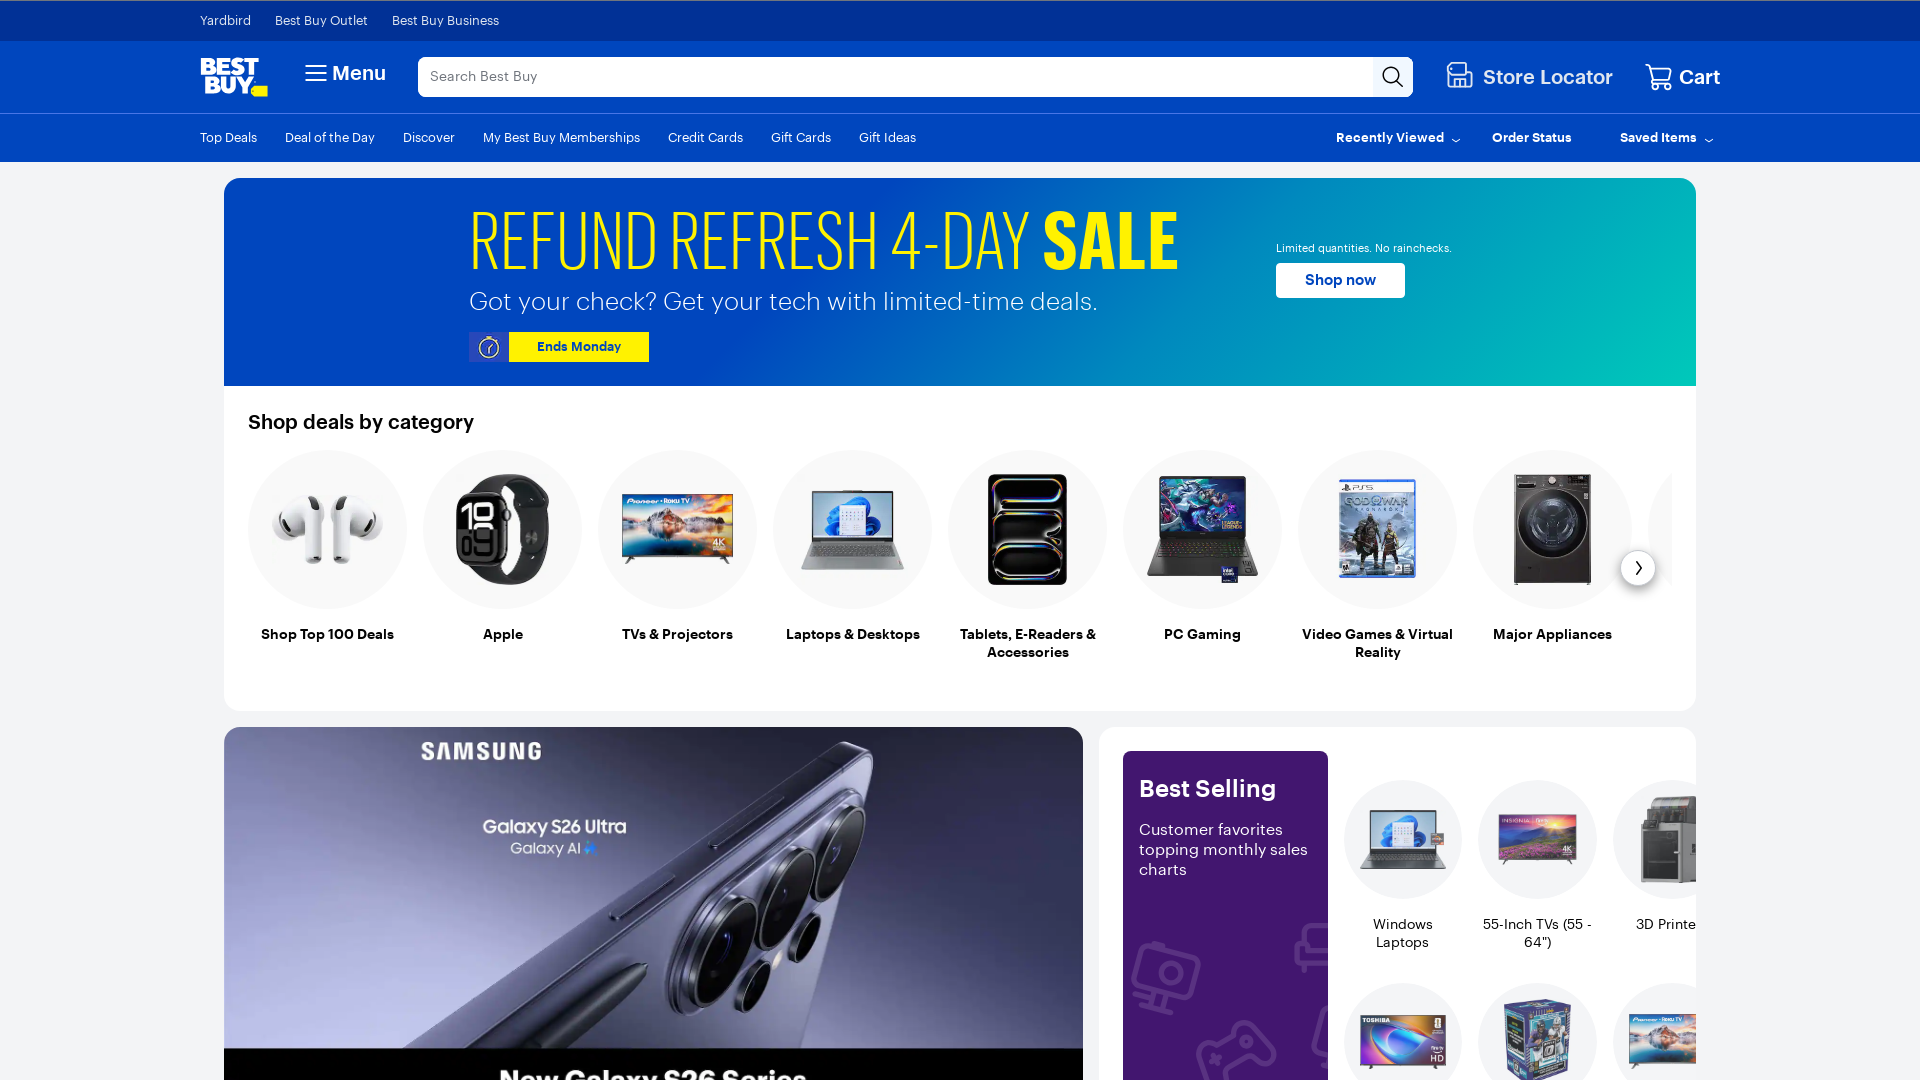

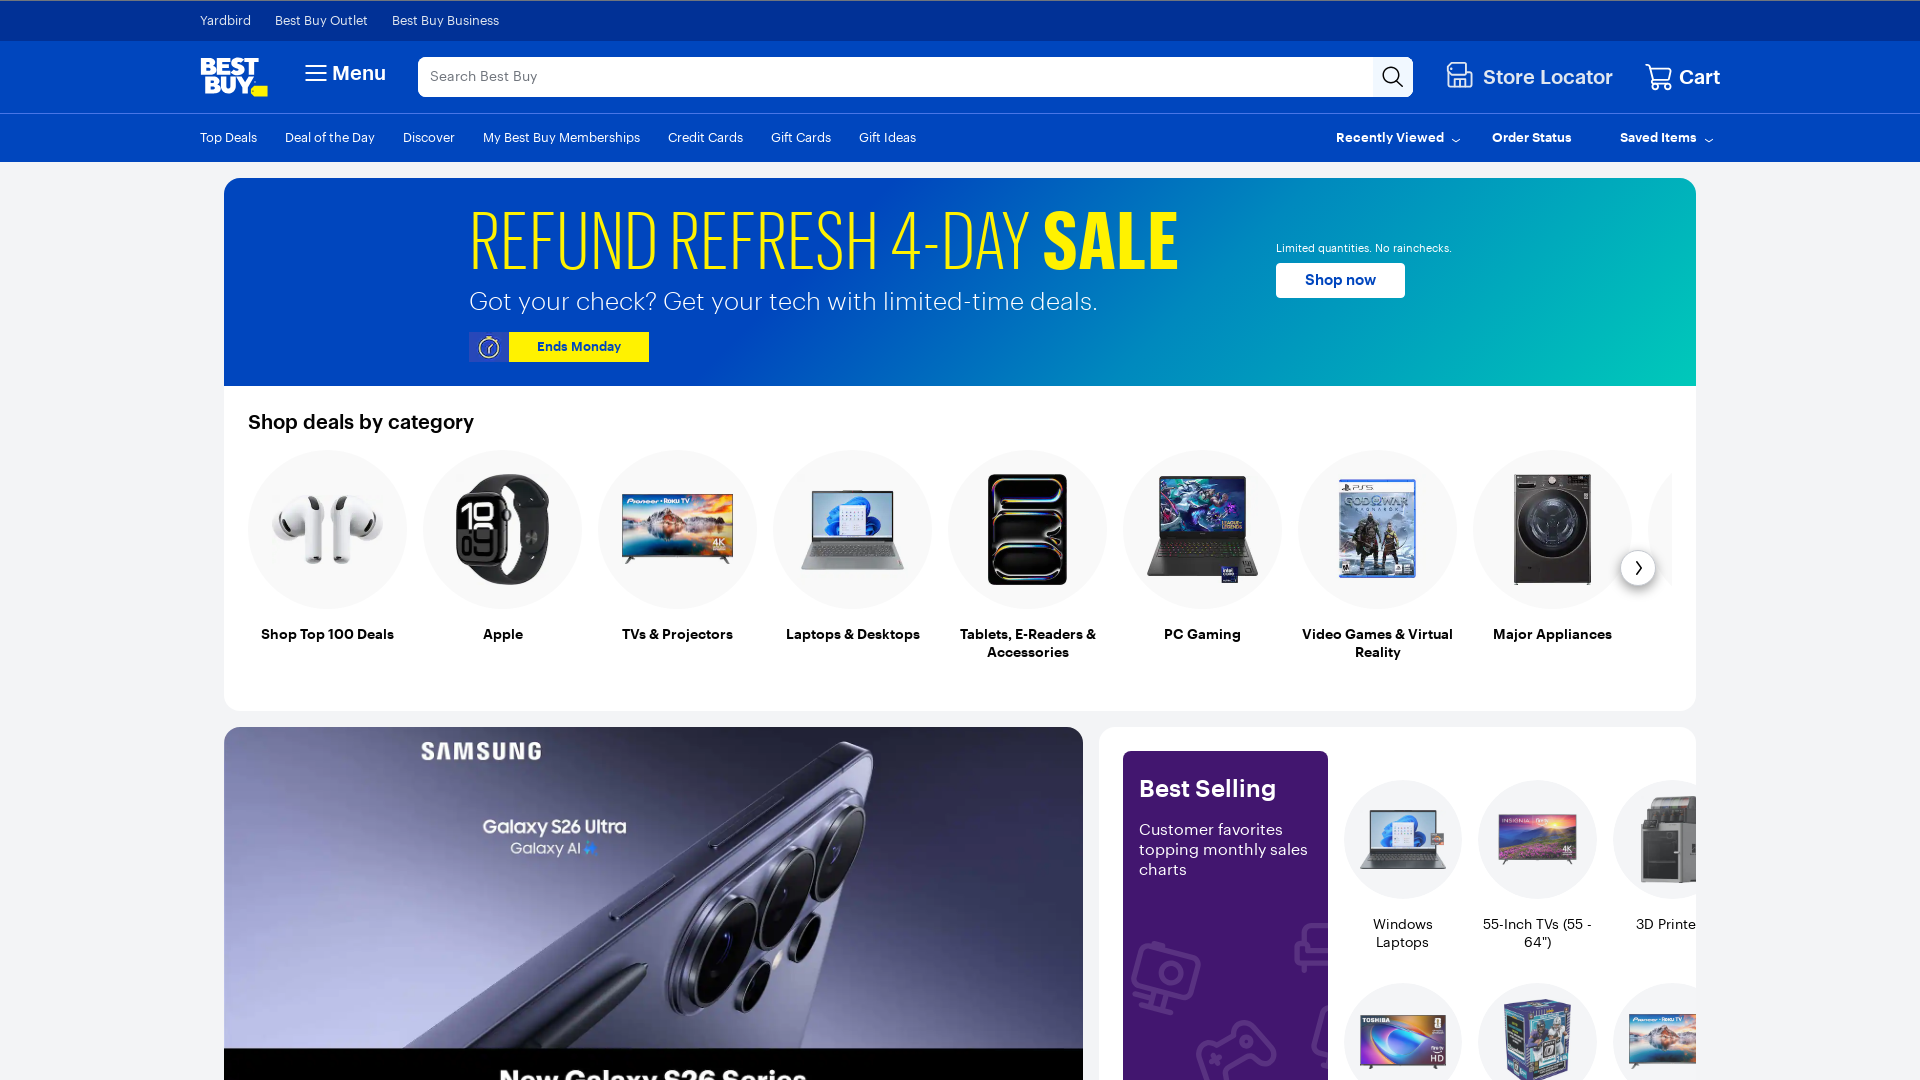